Navigates to the Rahul Shetty Academy Automation Practice page and verifies it loads successfully

Starting URL: https://www.rahulshettyacademy.com/AutomationPractice/

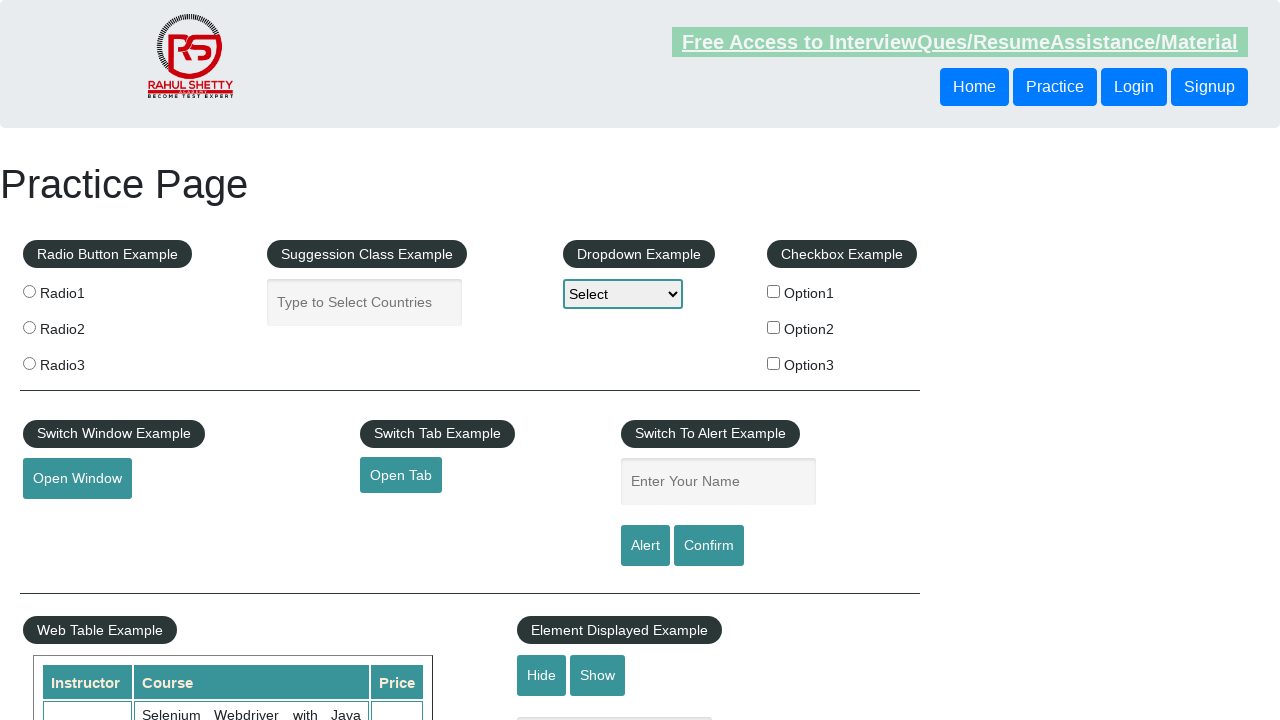

Waited for page DOM to fully load
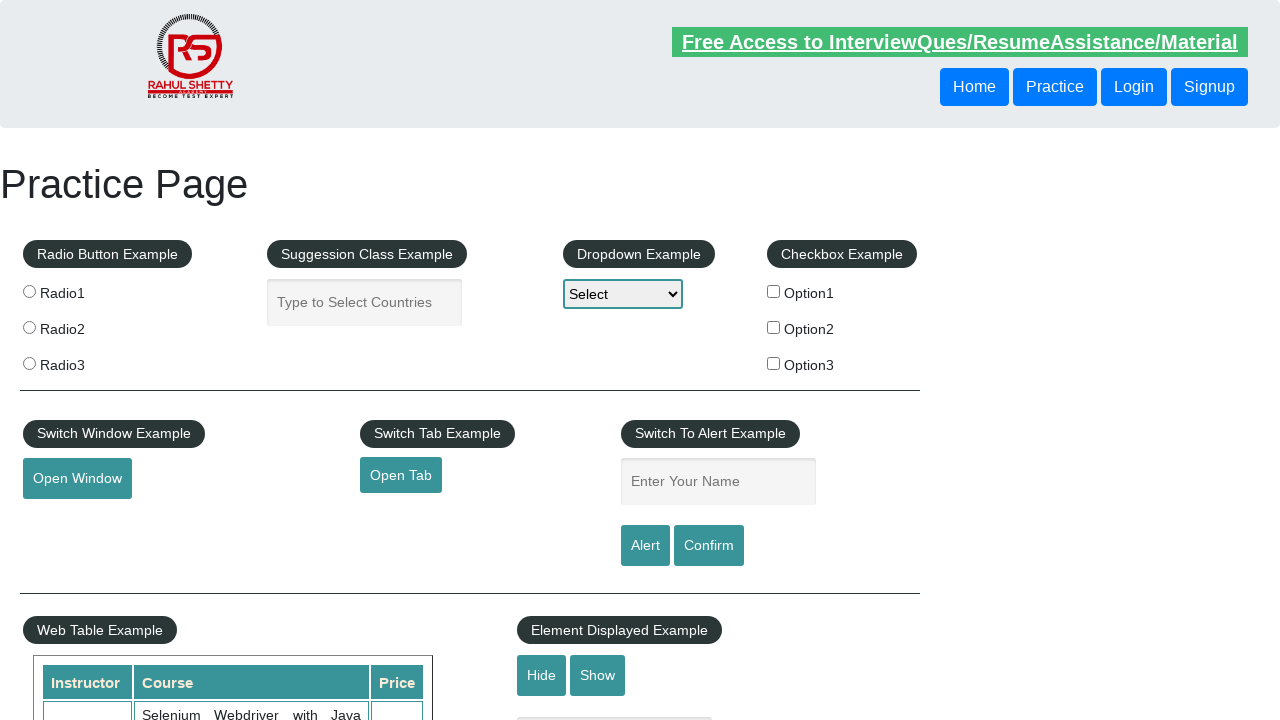

Verified page loaded successfully by confirming h1 element is visible
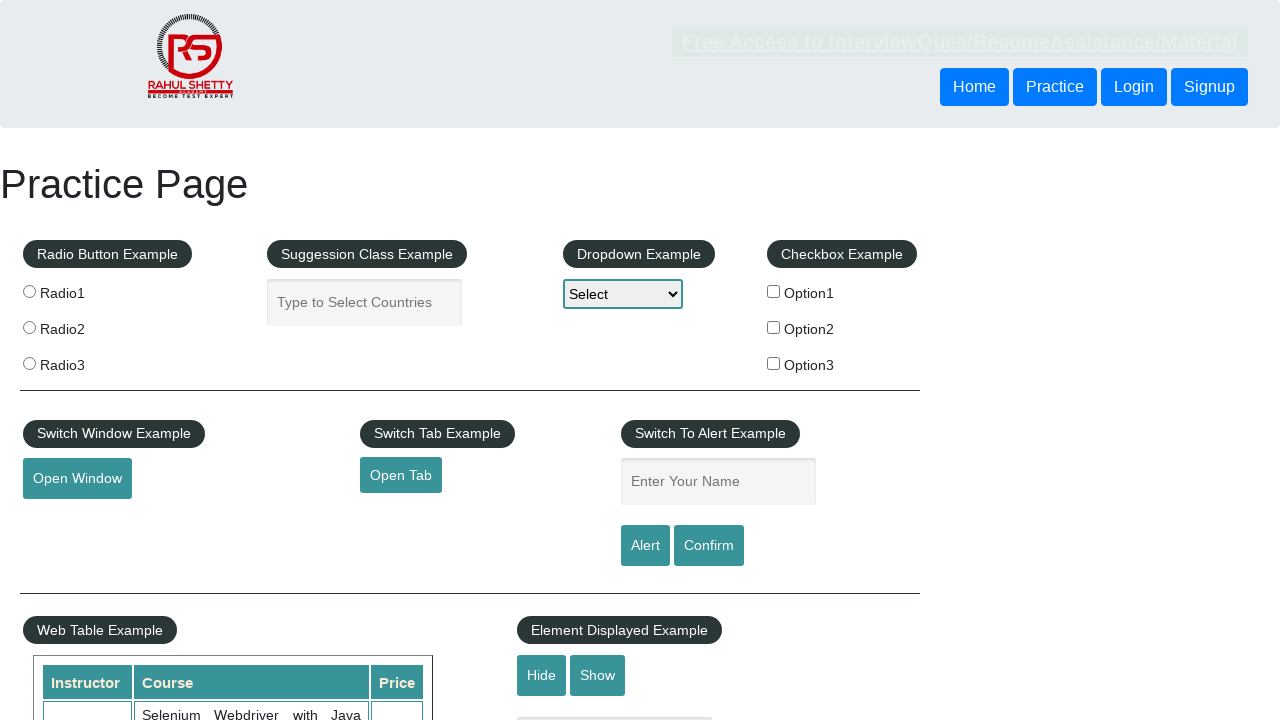

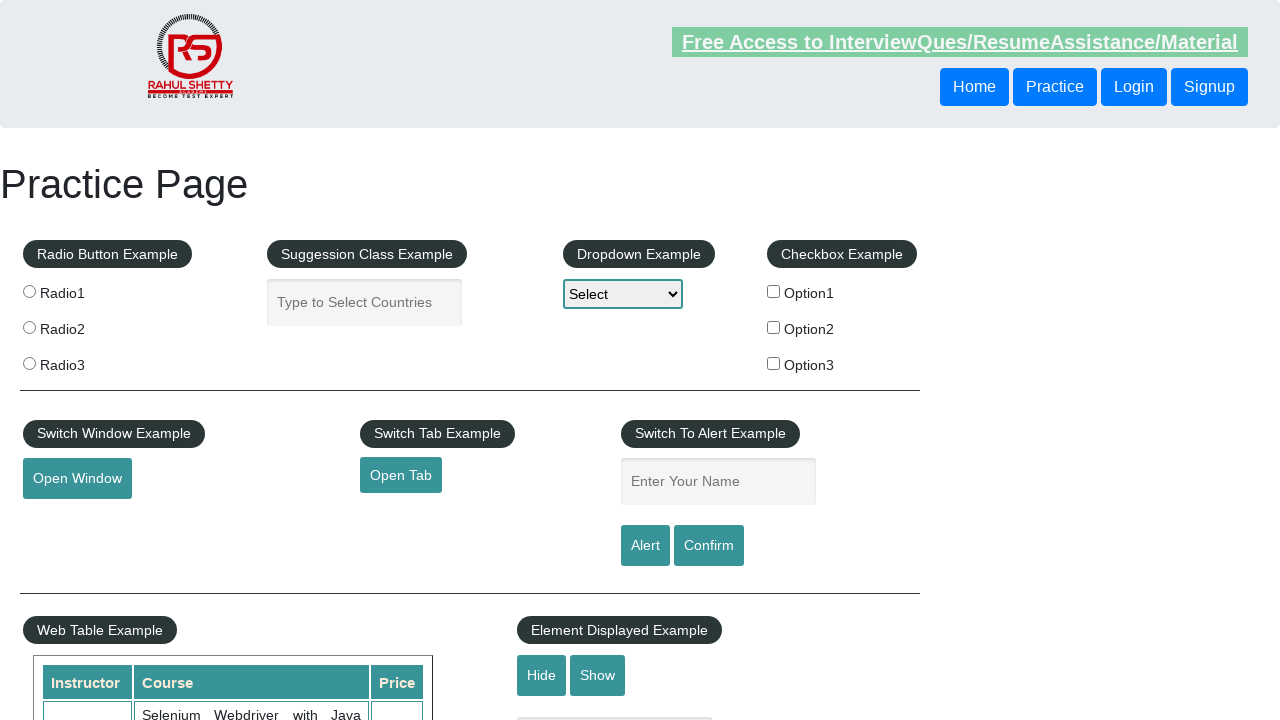